Tests a QA practice form by filling in login, password, database, and host fields, submitting the form, then clearing the fields and re-submitting with different (reversed) data.

Starting URL: https://erikdark.github.io/dovod_repo_QA_form/

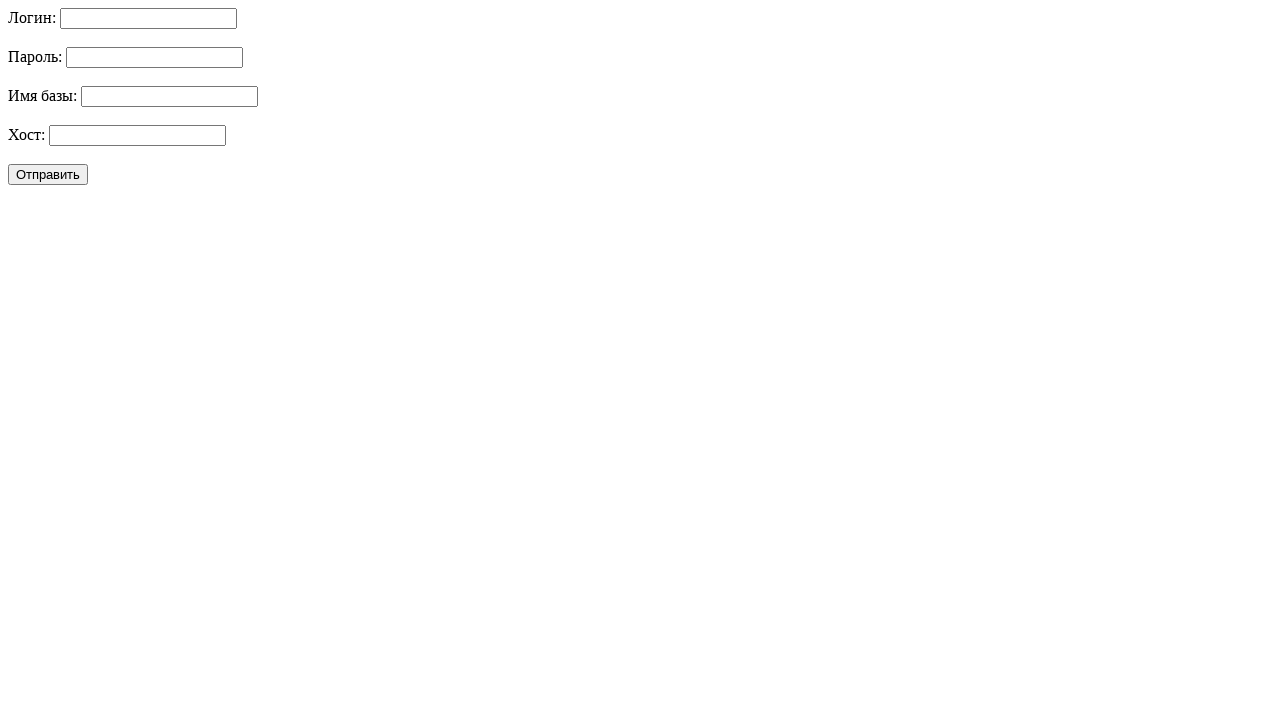

Waited for login field to appear
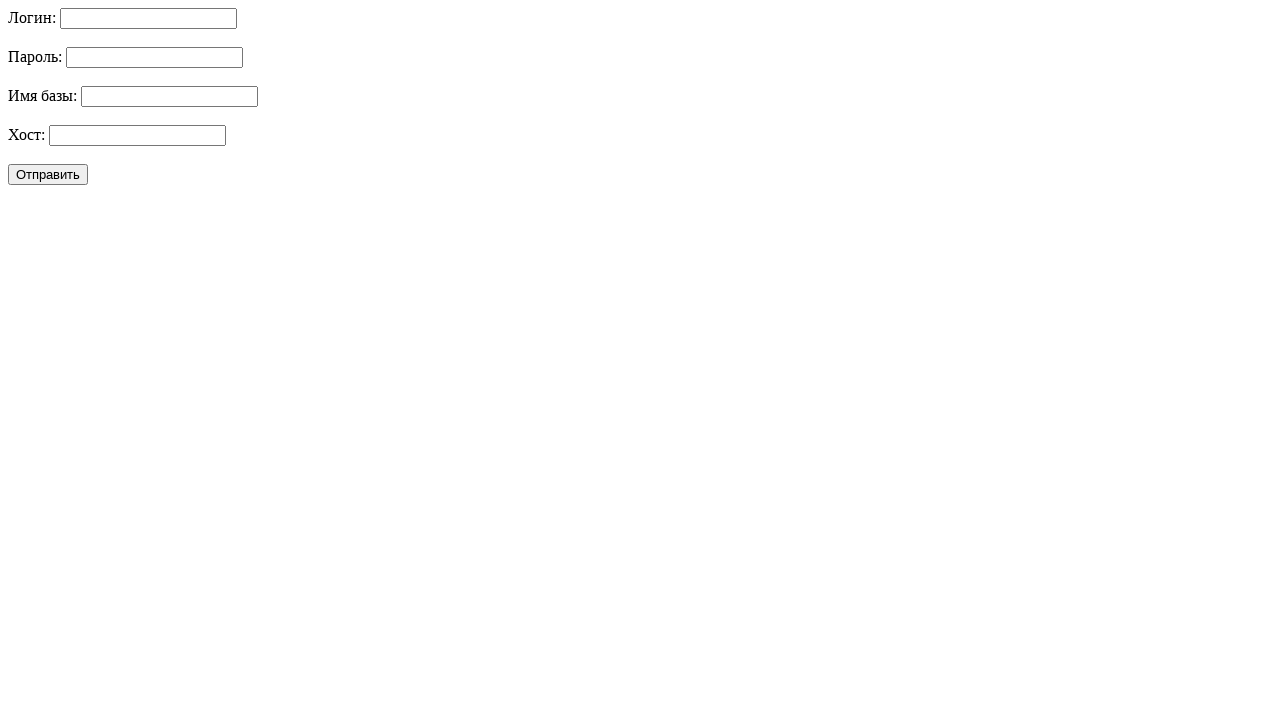

Filled login field with 'admin123' on #login
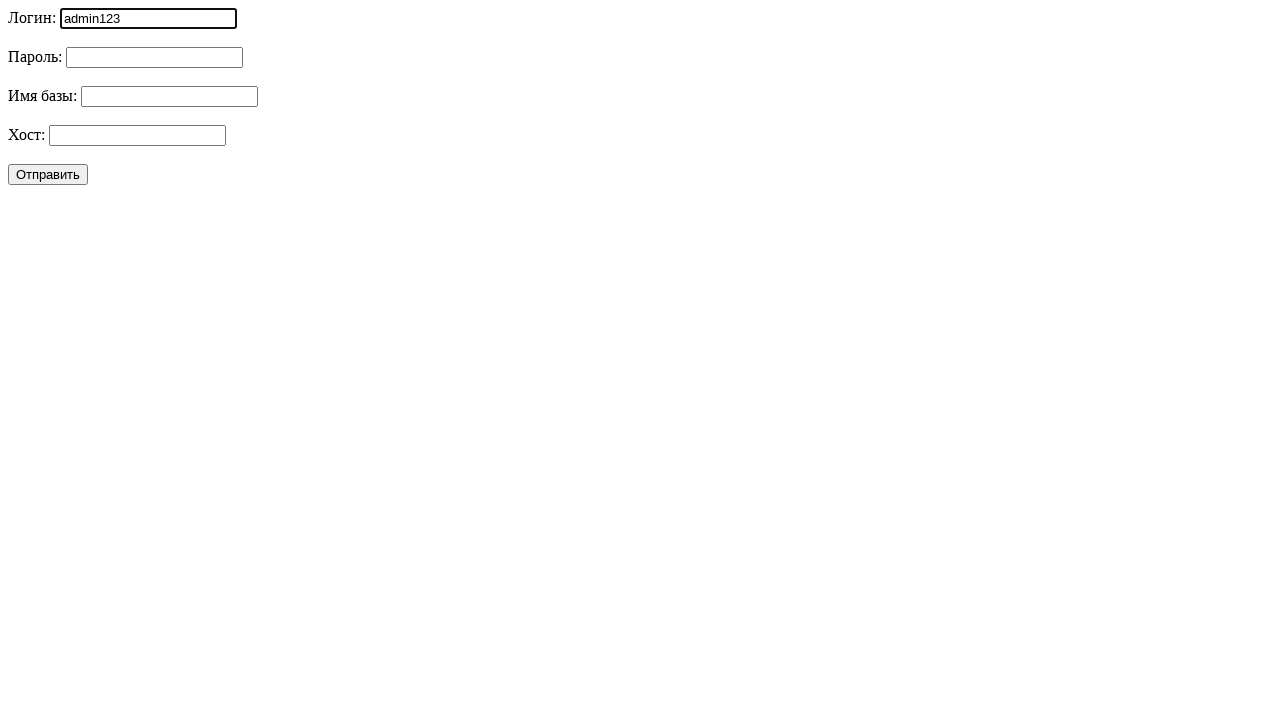

Filled password field with 'password123' on #password
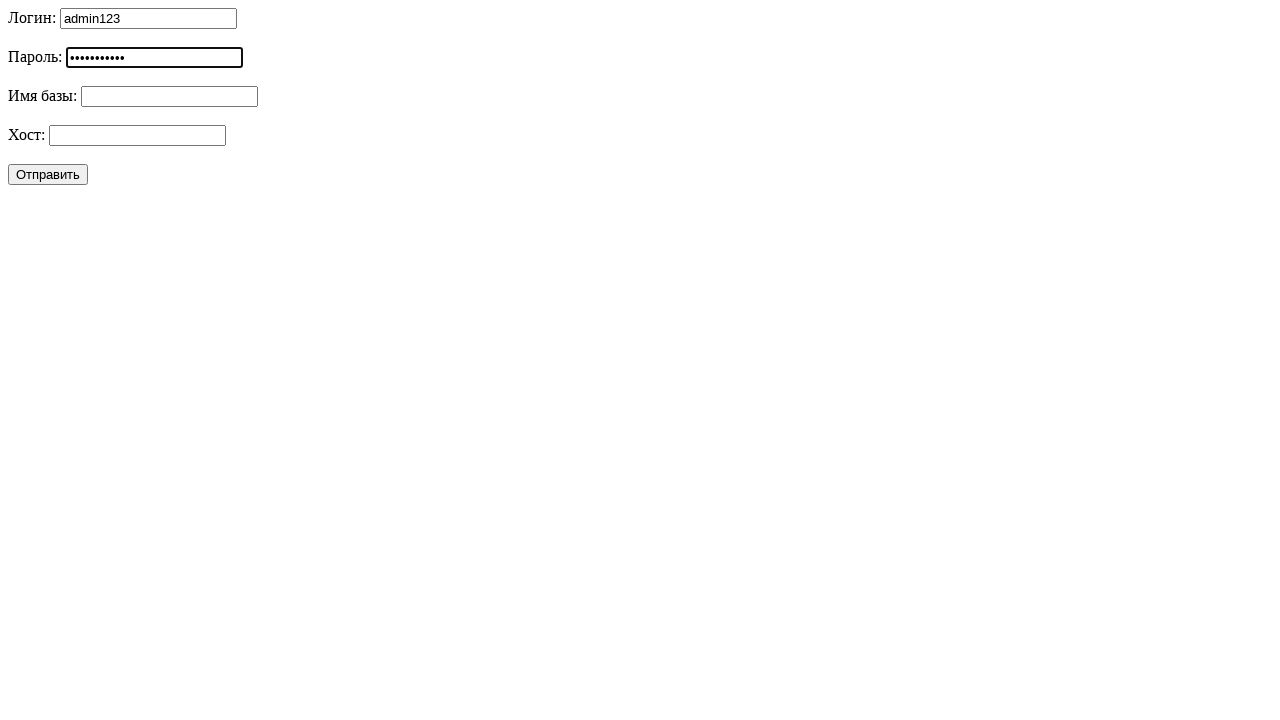

Filled database field with 'bd_dovod' on #database
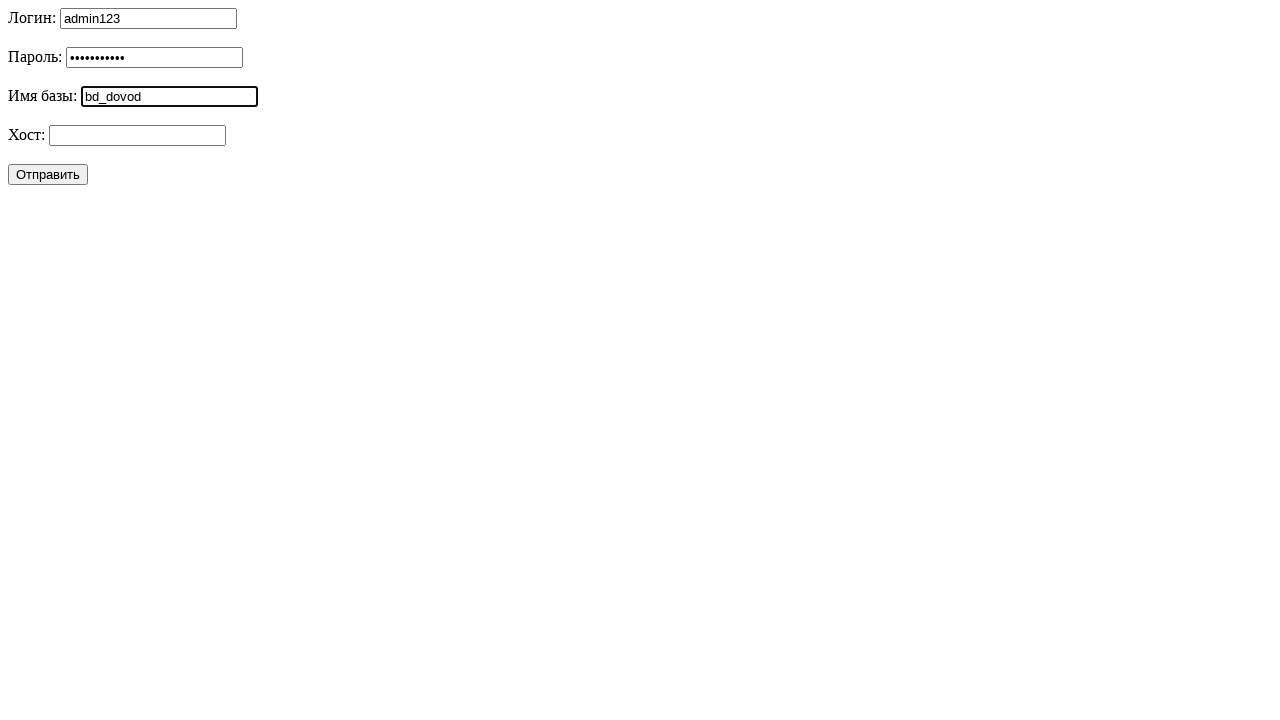

Filled host field with 'localhost' on #host
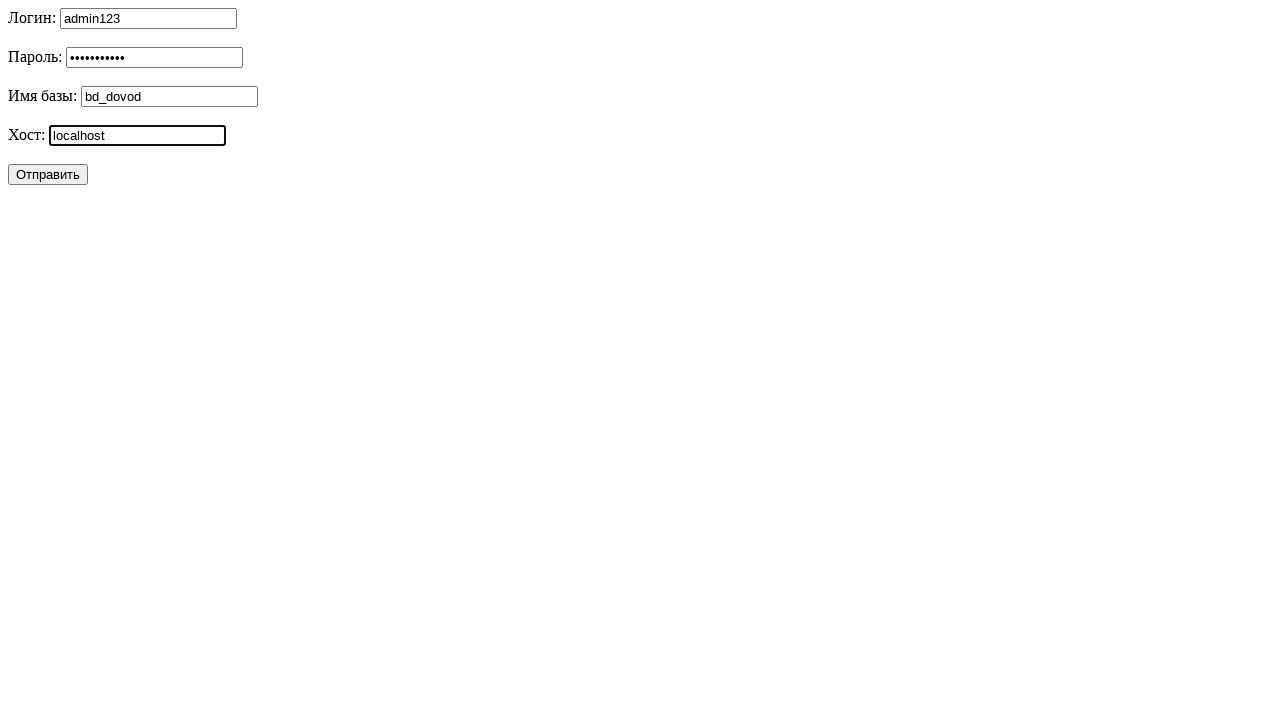

Clicked submit button to submit form with initial data at (48, 174) on button[type='submit']
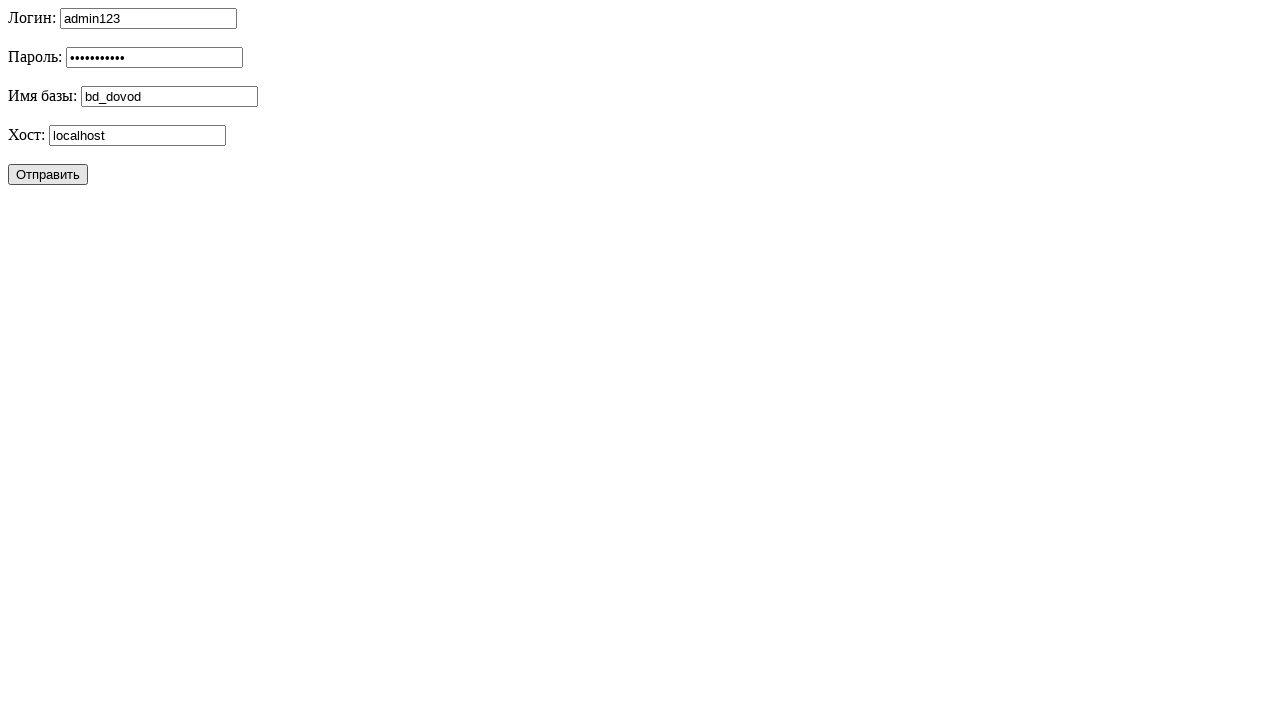

Waited 3 seconds for form processing
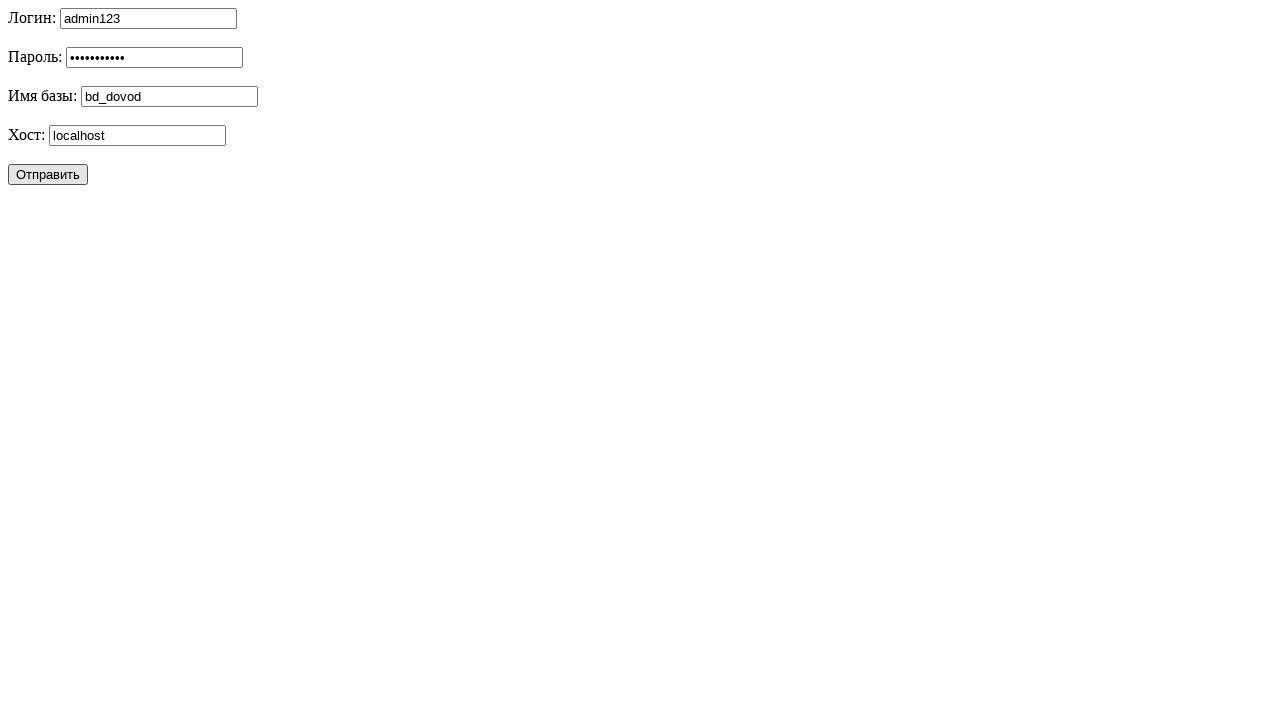

Cleared login field on #login
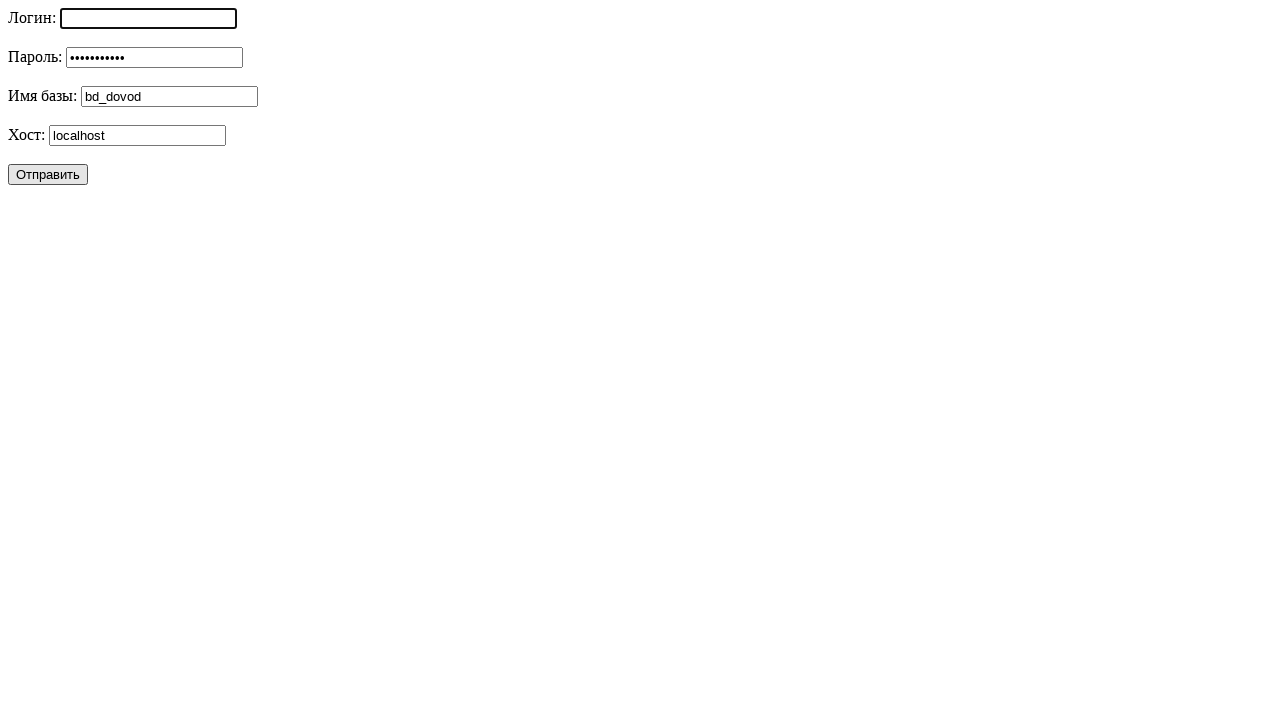

Cleared password field on #password
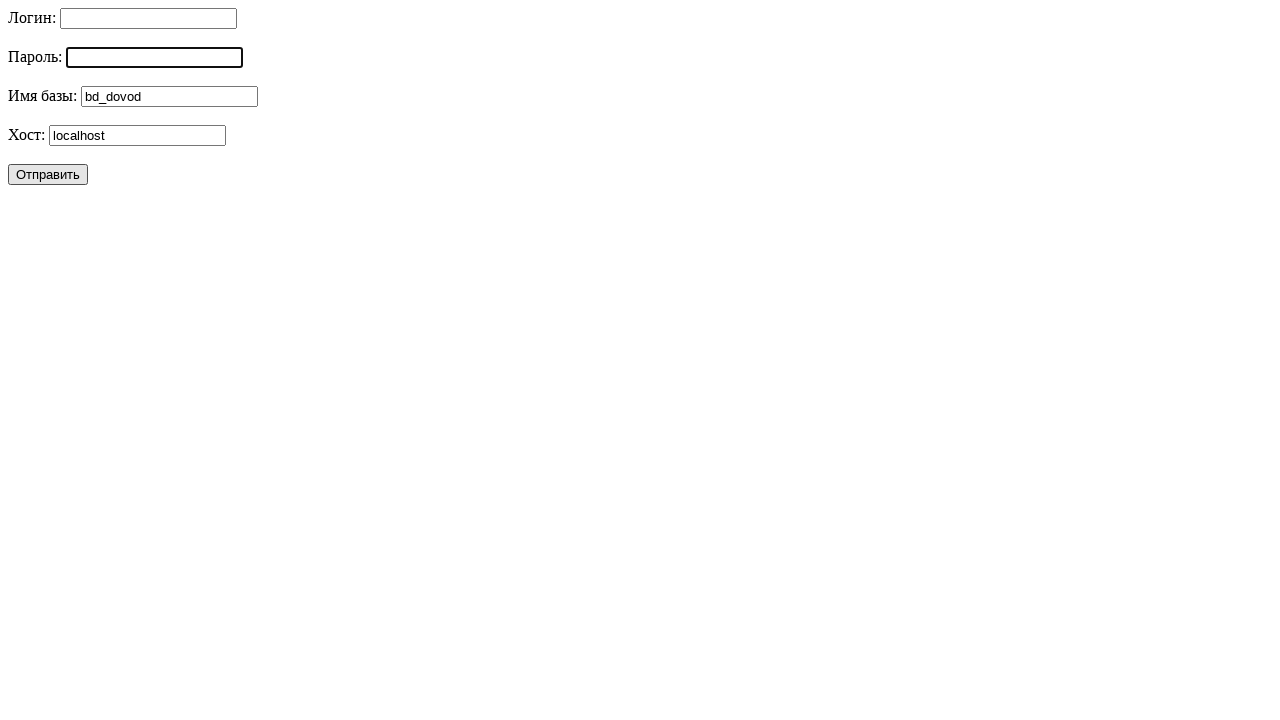

Cleared database field on #database
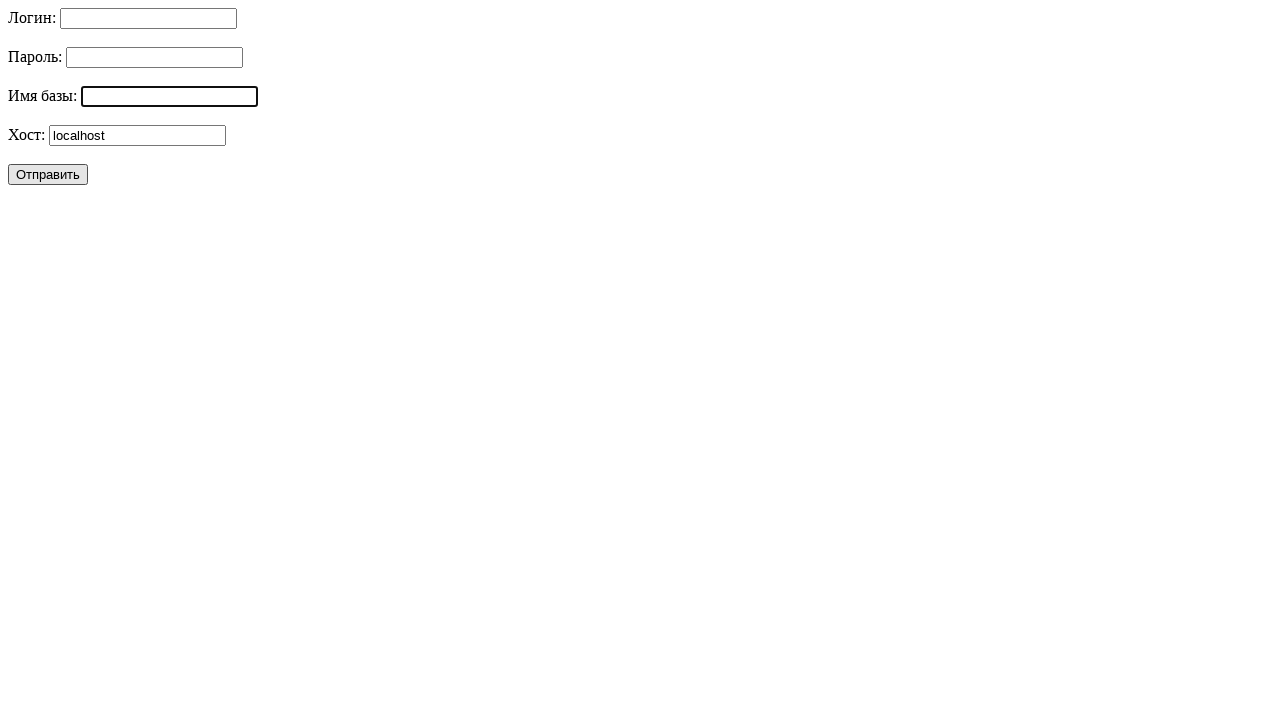

Cleared host field on #host
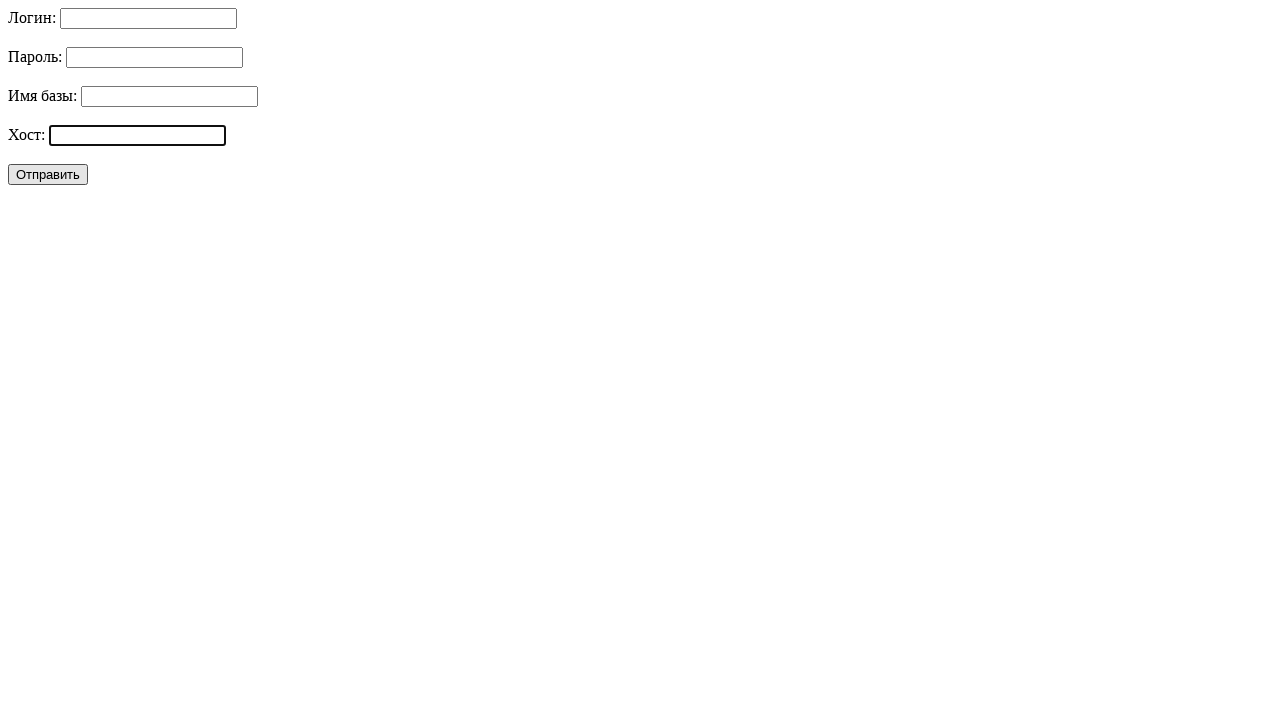

Waited 3 seconds before re-filling form
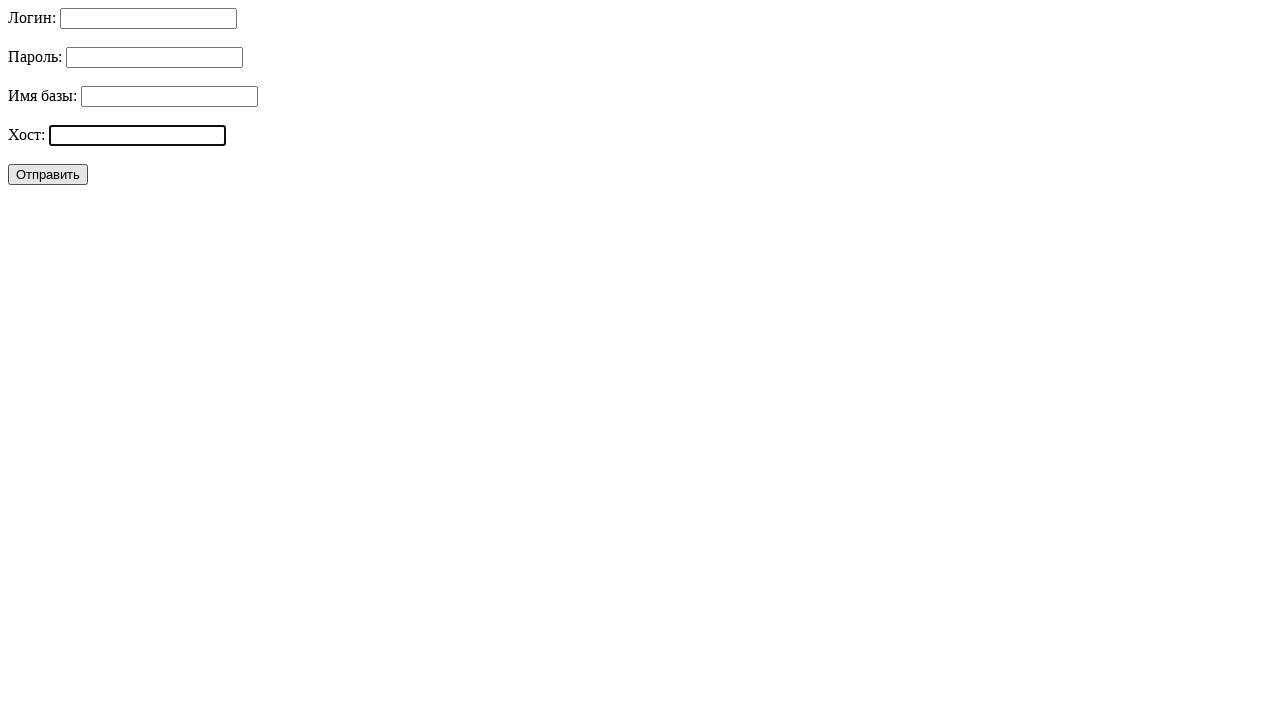

Filled login field with reversed data '321nimda' on #login
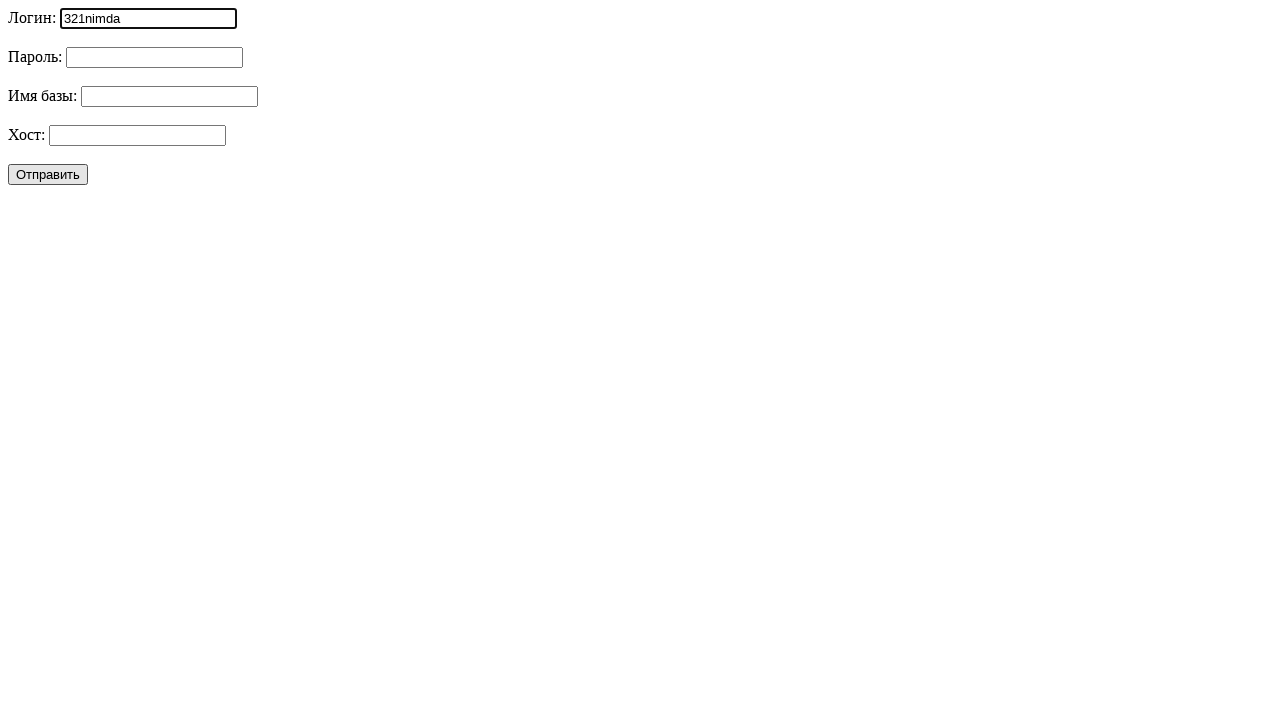

Filled password field with reversed data '321drowssap' on #password
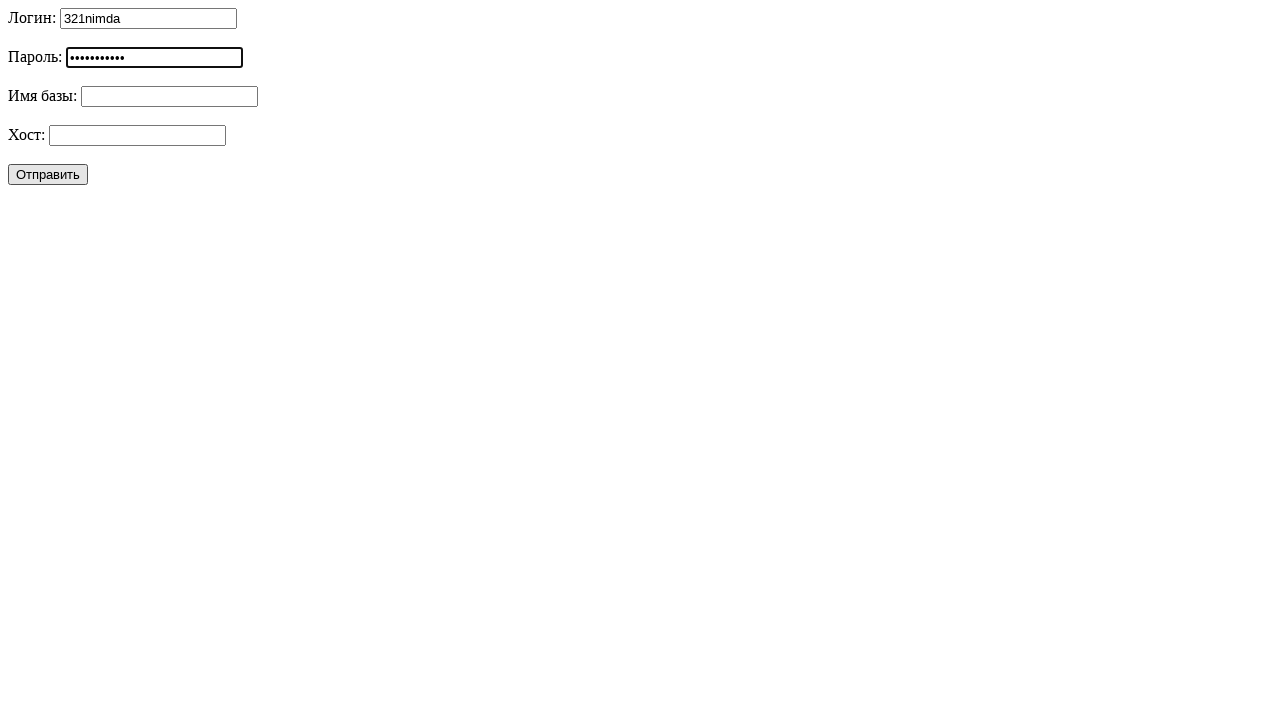

Filled database field with reversed data 'dovod_db' on #database
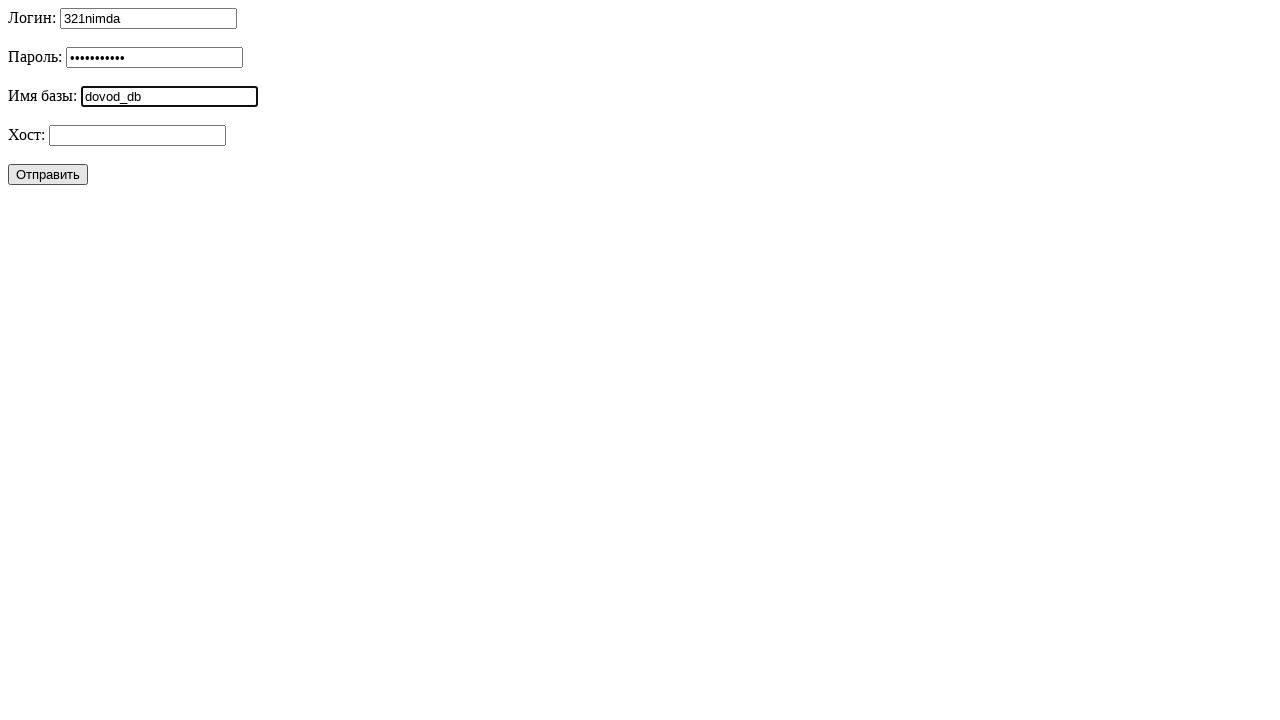

Filled host field with reversed data 'tsohlacol' on #host
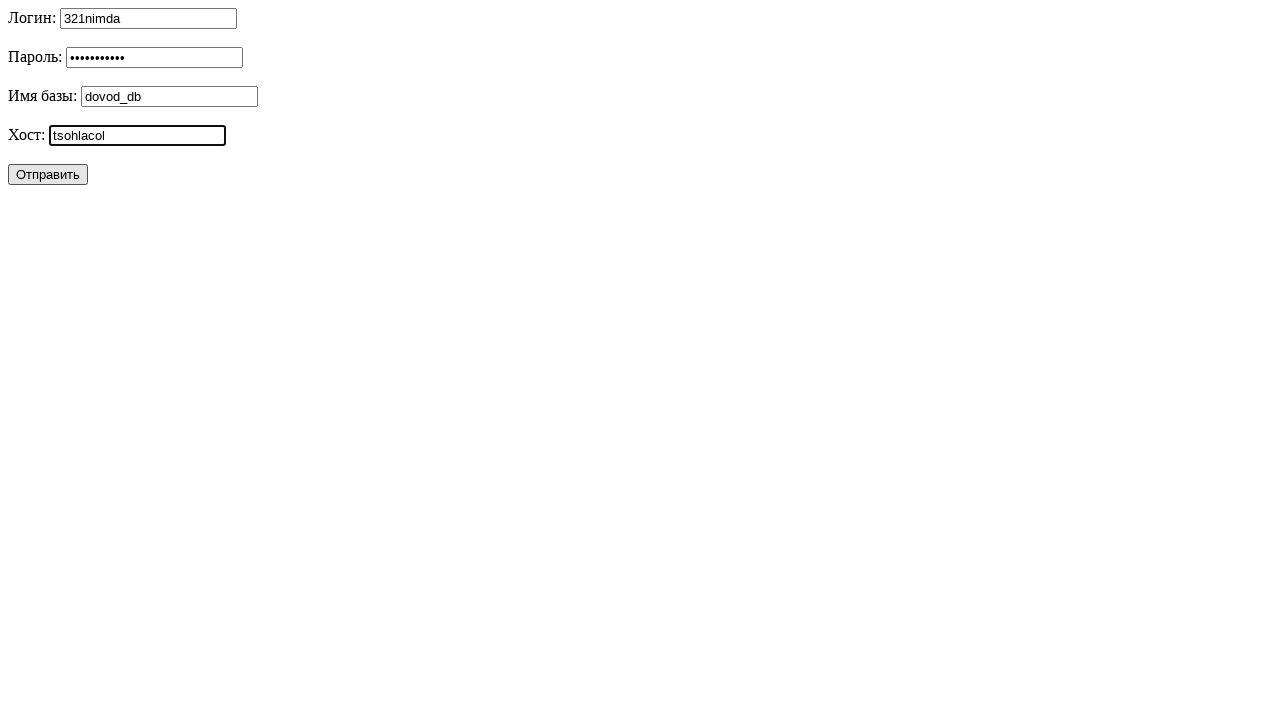

Clicked submit button to submit form with reversed data at (48, 174) on button[type='submit']
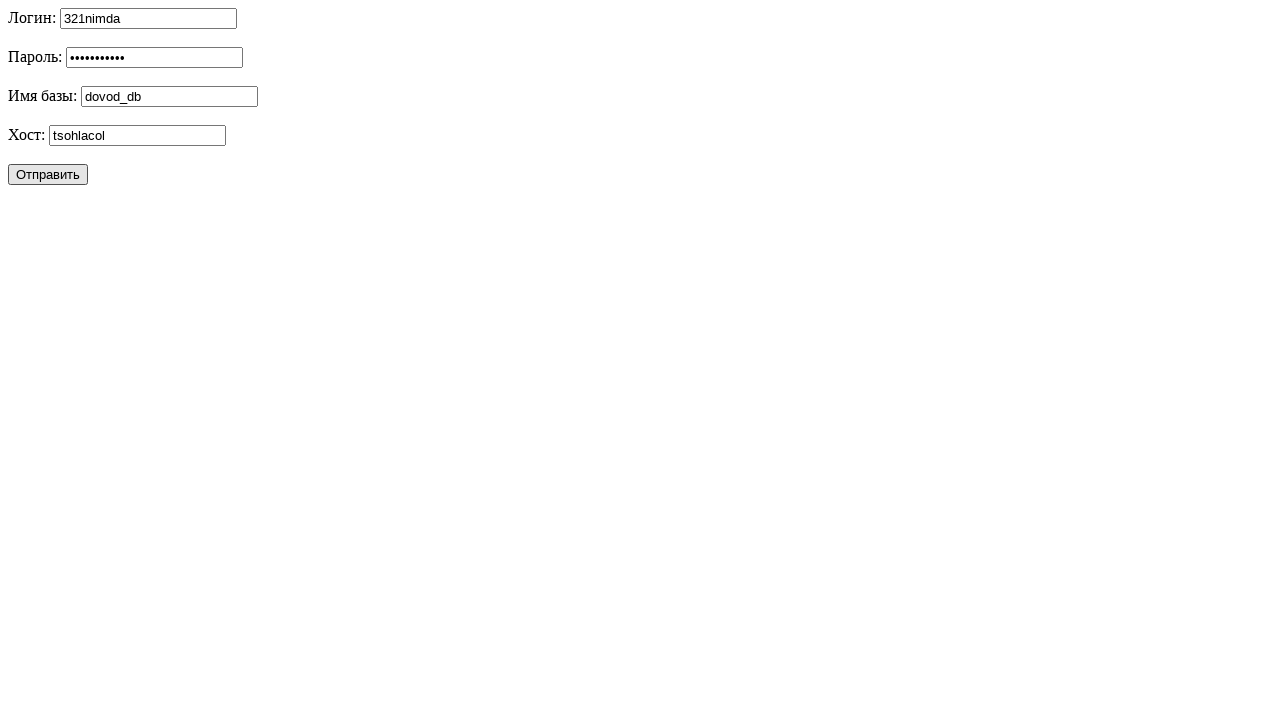

Waited 3 seconds for form processing after second submission
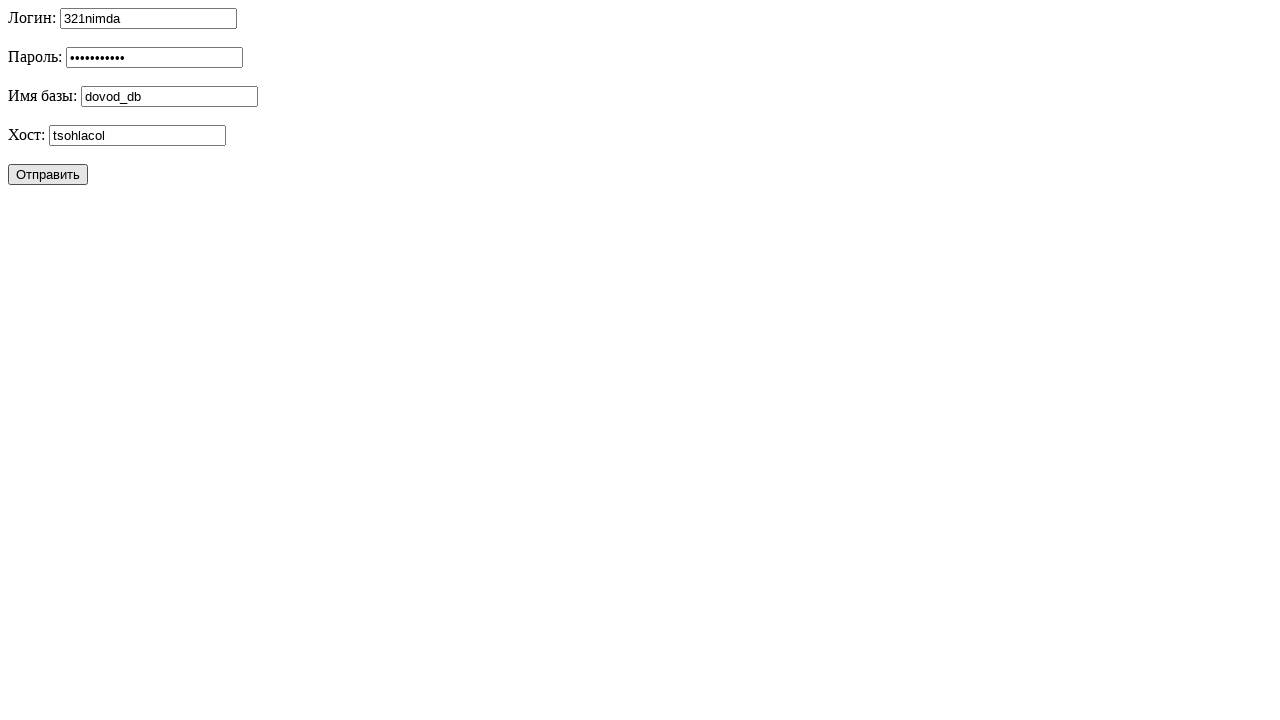

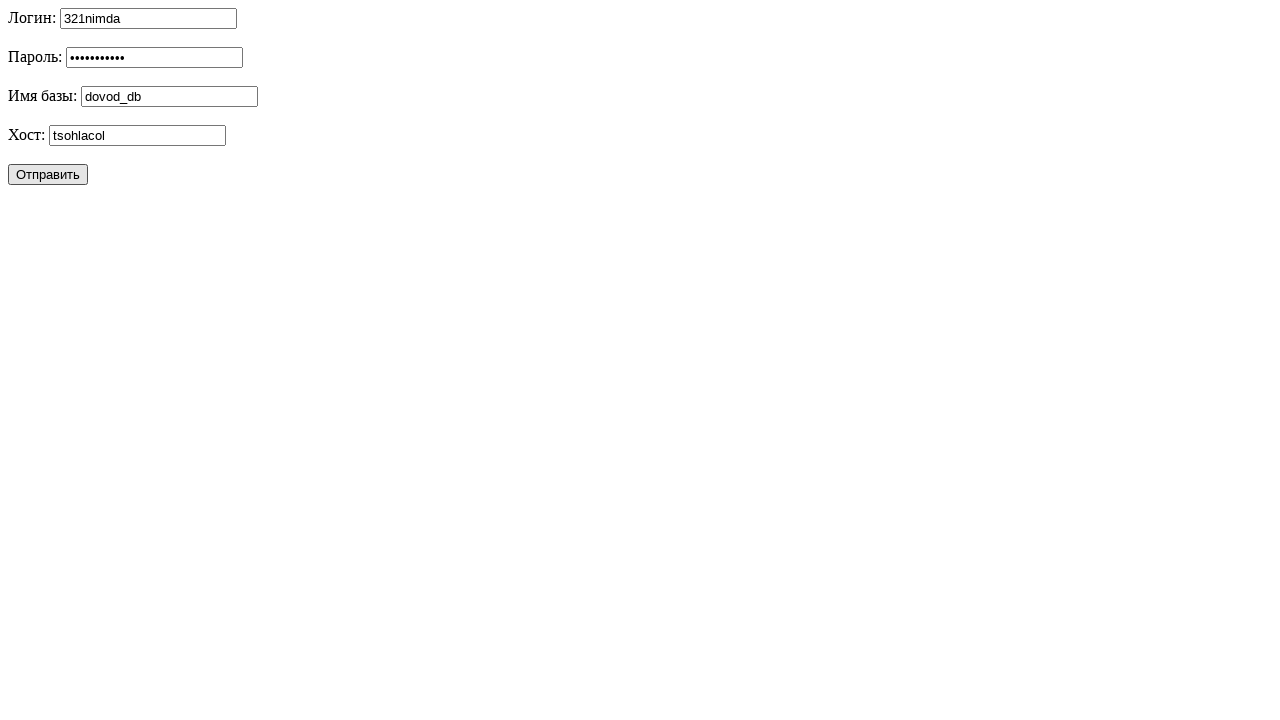